Tests a mathematical dropdown selection form by calculating the sum of two displayed numbers and selecting the correct answer from a dropdown menu

Starting URL: http://suninjuly.github.io/selects1.html

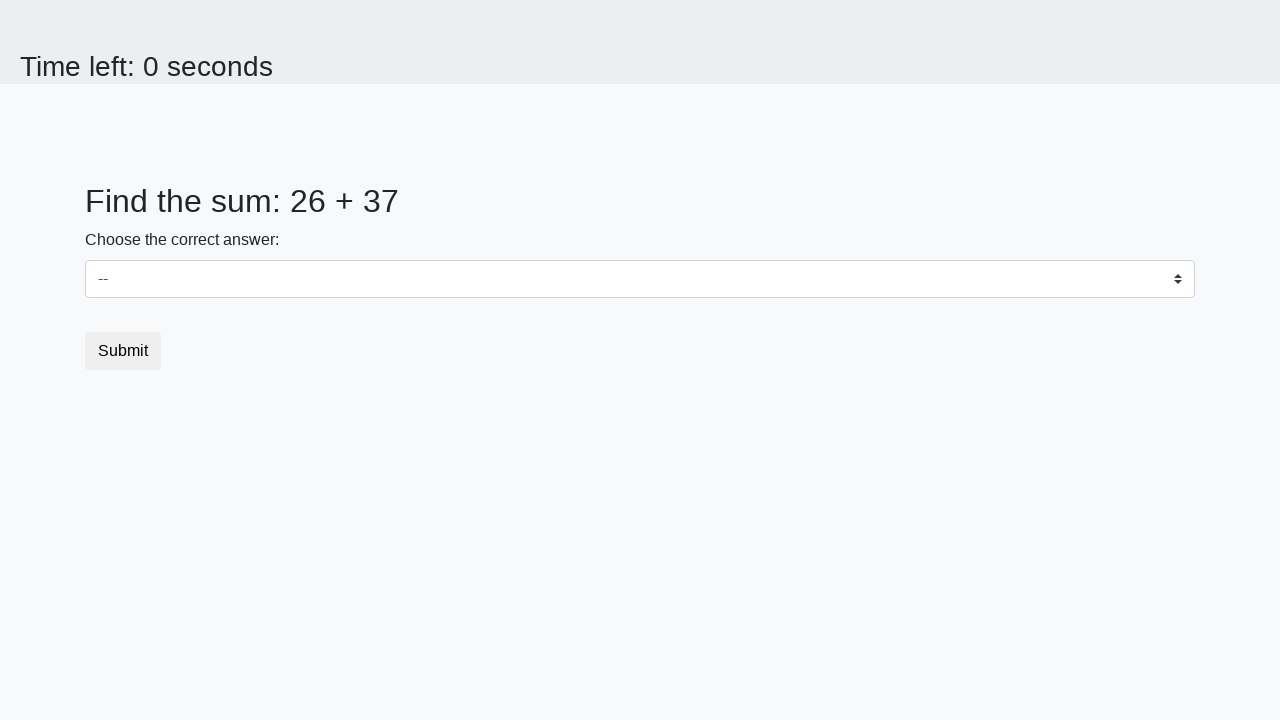

Retrieved first number from #num1 element
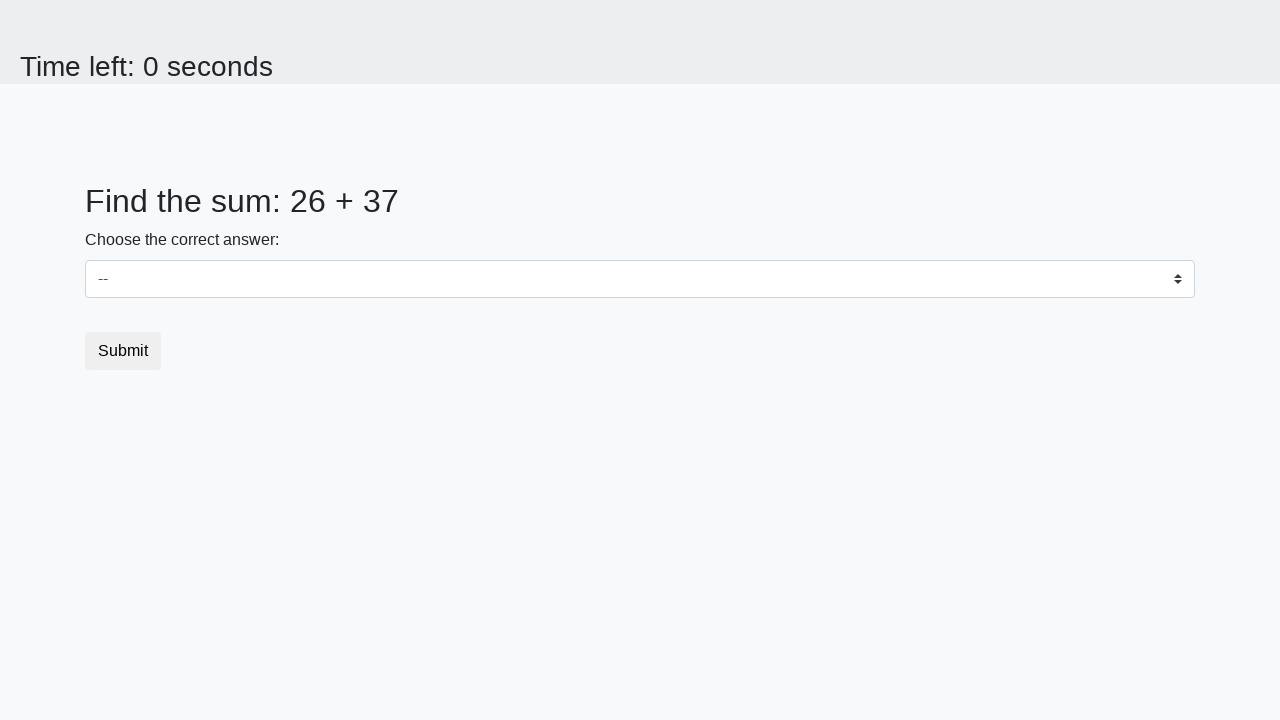

Retrieved second number from #num2 element
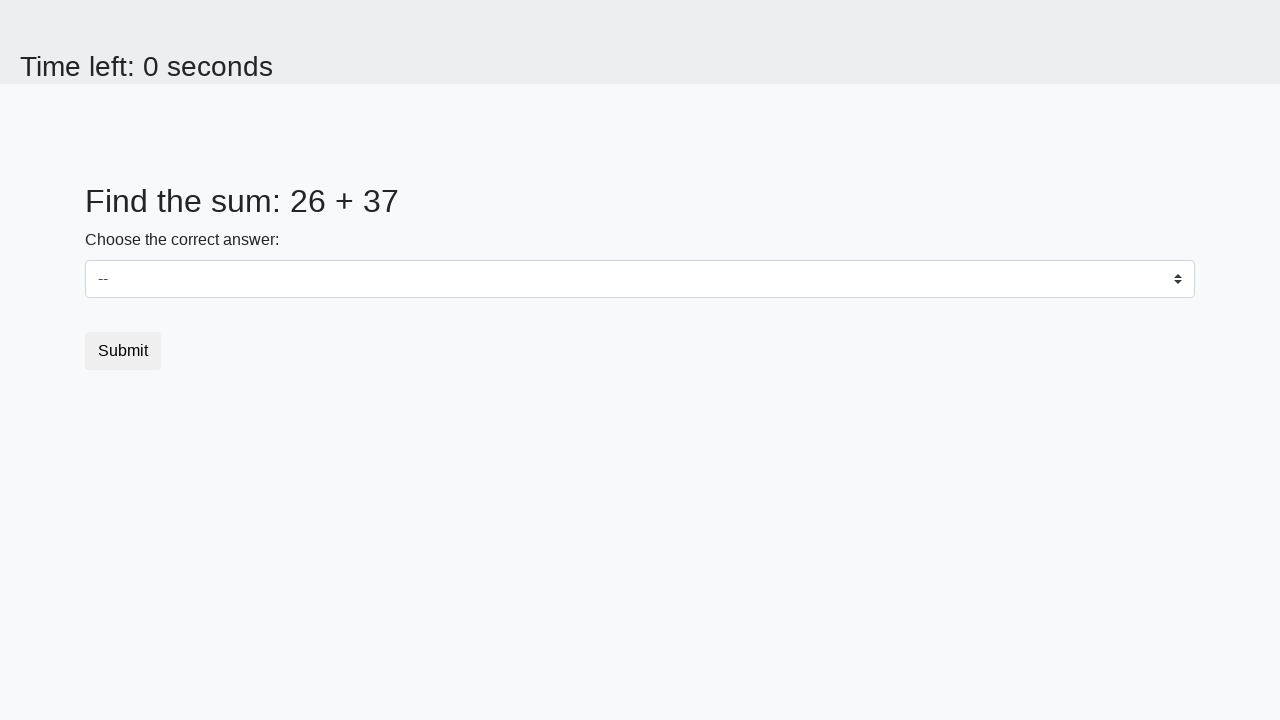

Calculated sum of 26 + 37 = 63
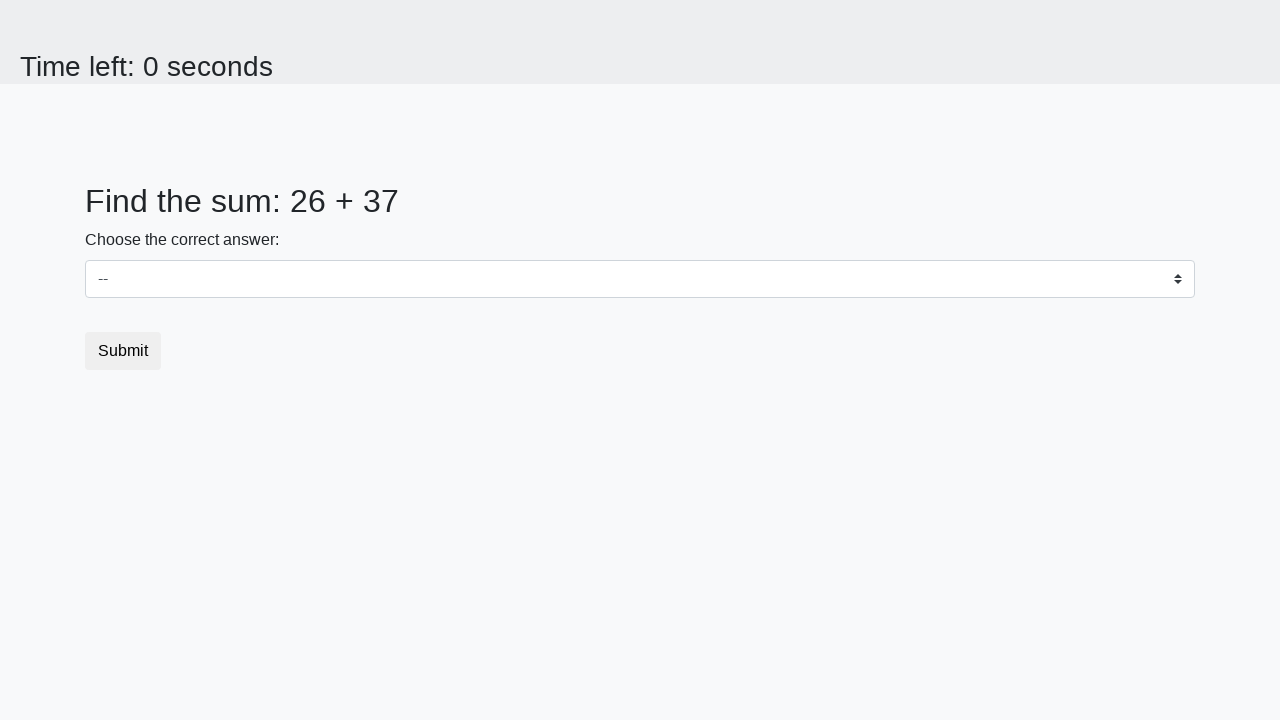

Selected value 63 from dropdown menu on select
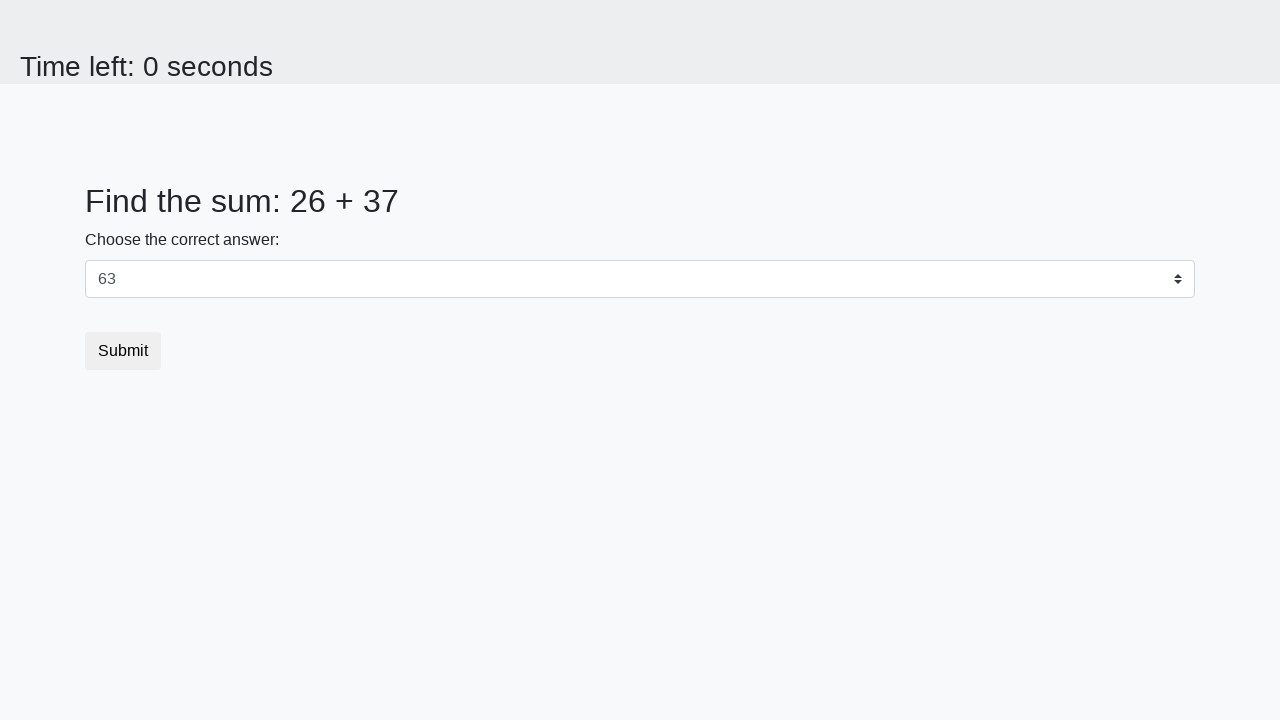

Clicked submit button at (123, 351) on .btn.btn-default
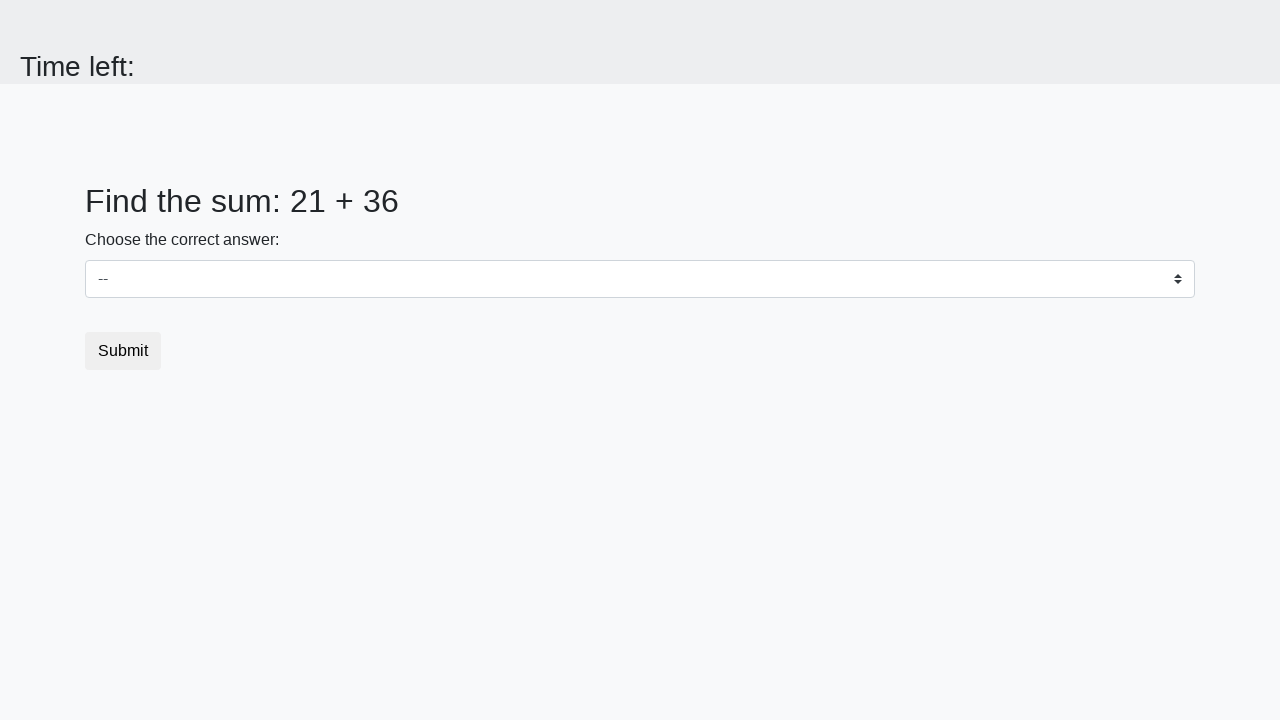

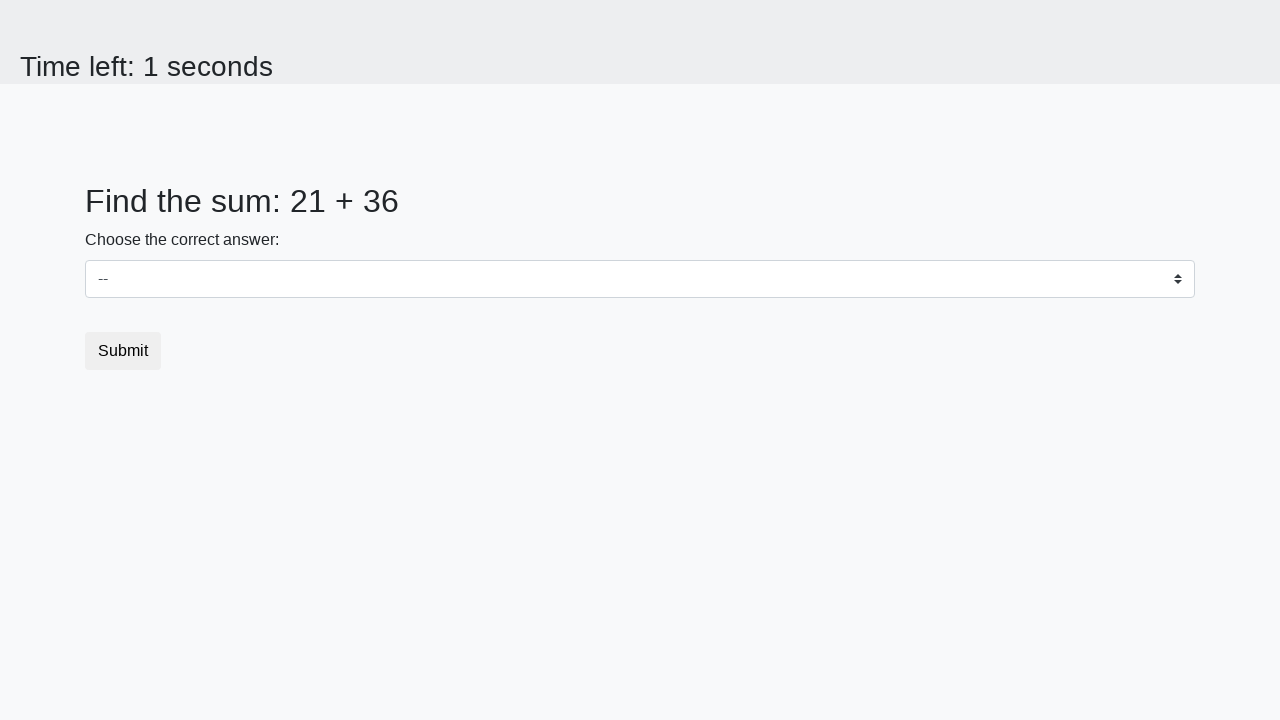